Navigates to a gallery page and verifies it loads successfully. The original script captured visual screenshots for comparison testing.

Starting URL: https://dronjo.wopee.io/gallery.html

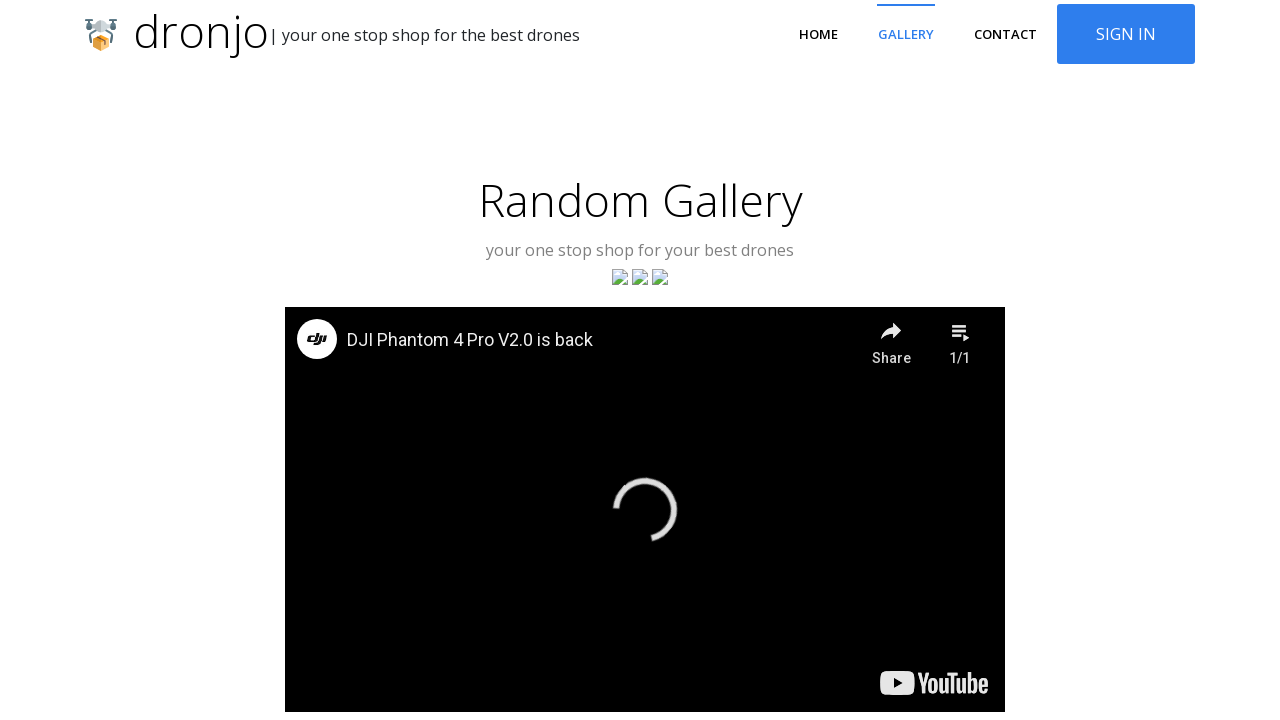

Gallery page network idle state reached
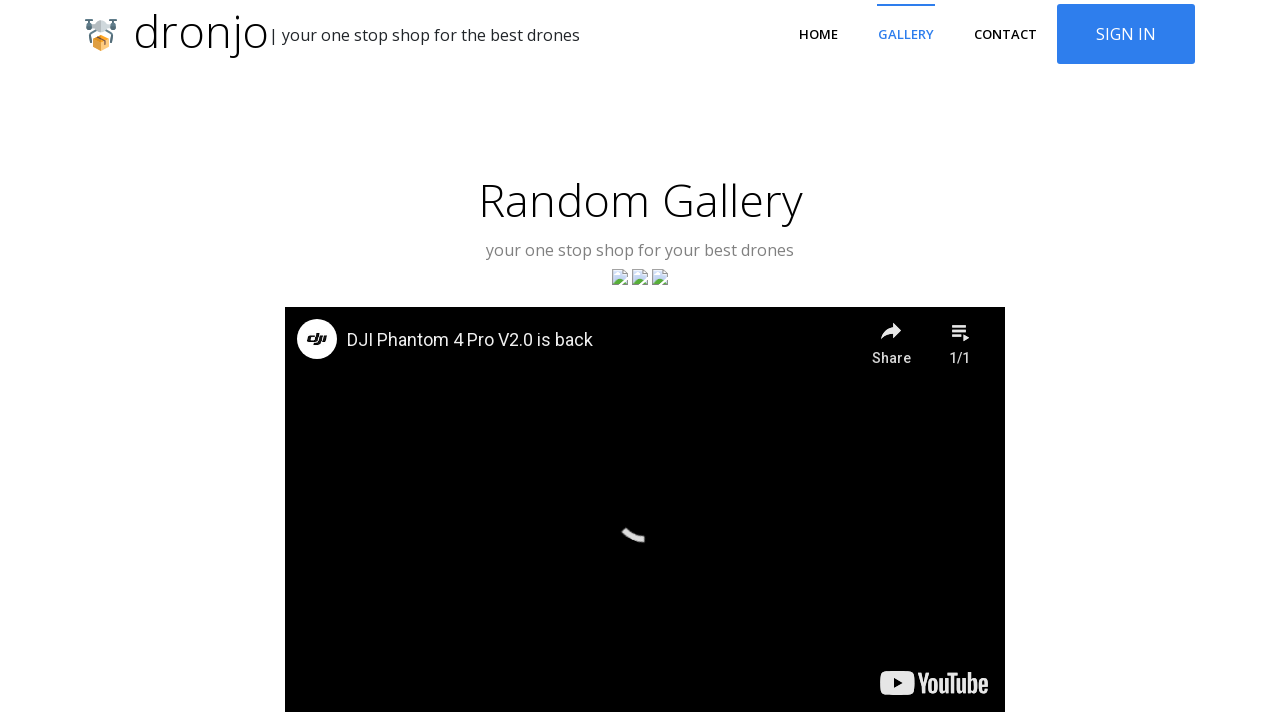

Gallery page body element verified to be present
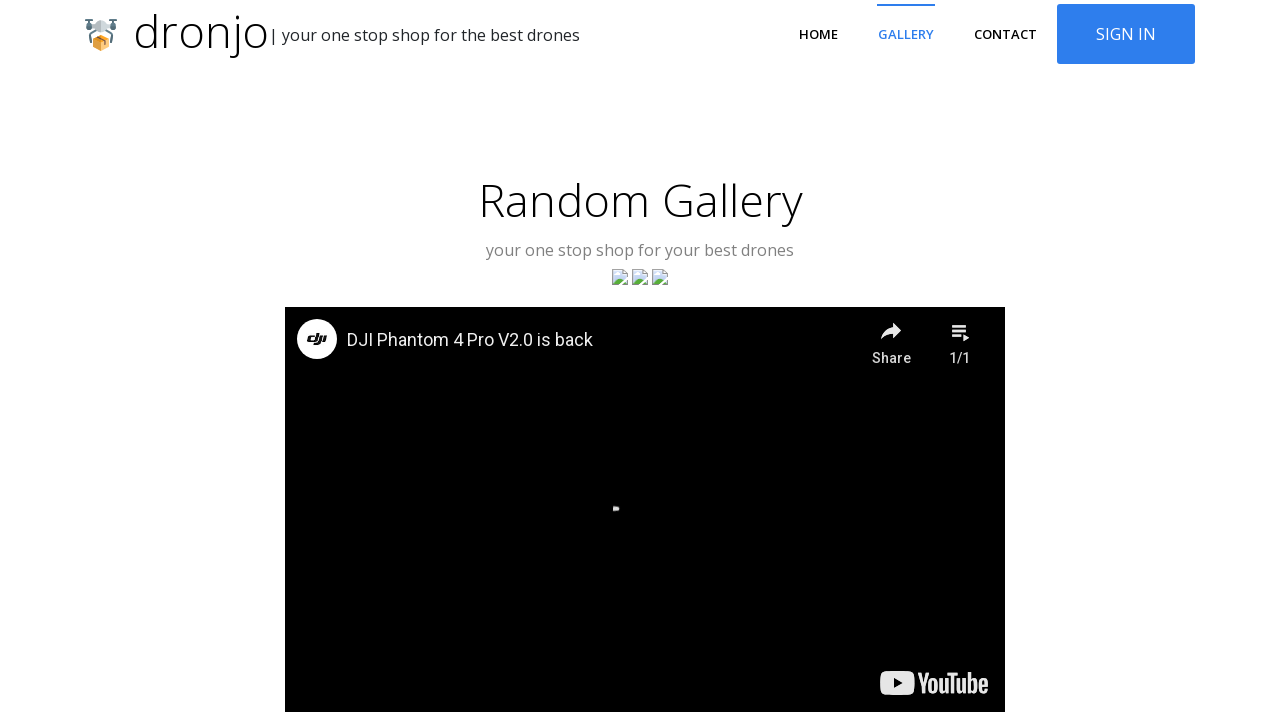

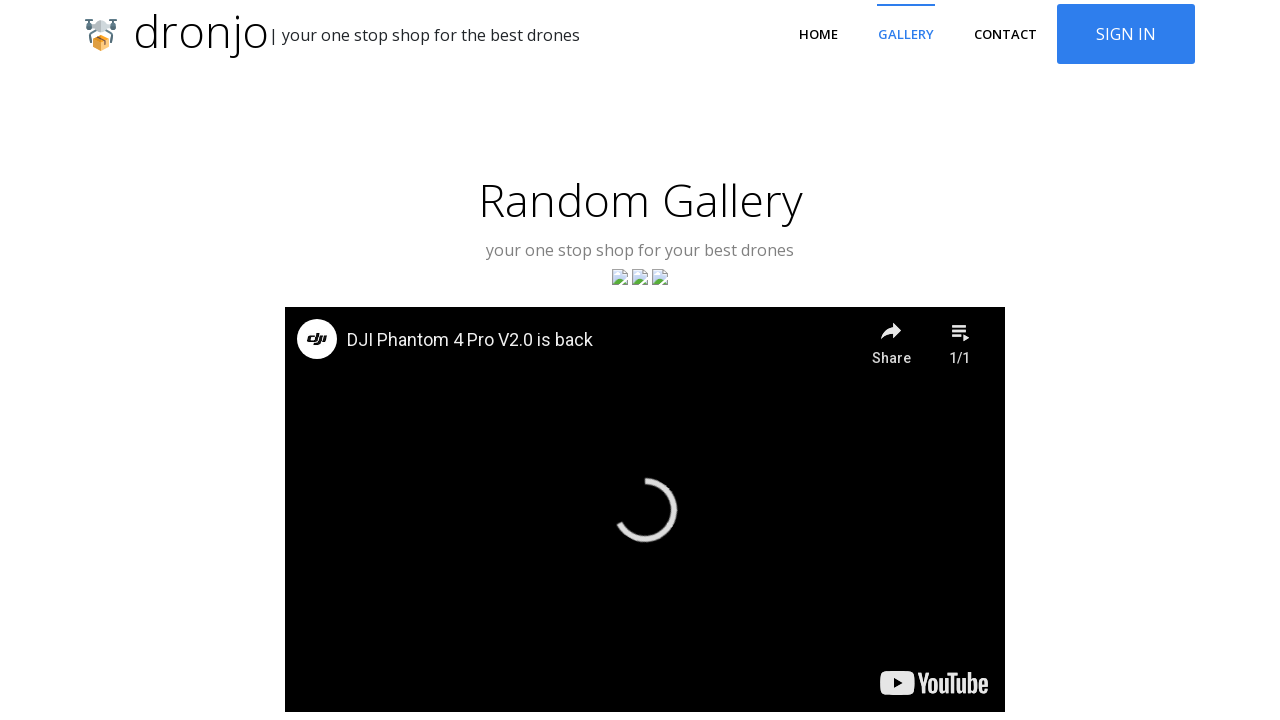